Tests waiting for an element to become visible by clicking a Start button and waiting for the finish element to appear on a dynamic loading page.

Starting URL: https://the-internet.herokuapp.com/dynamic_loading/1

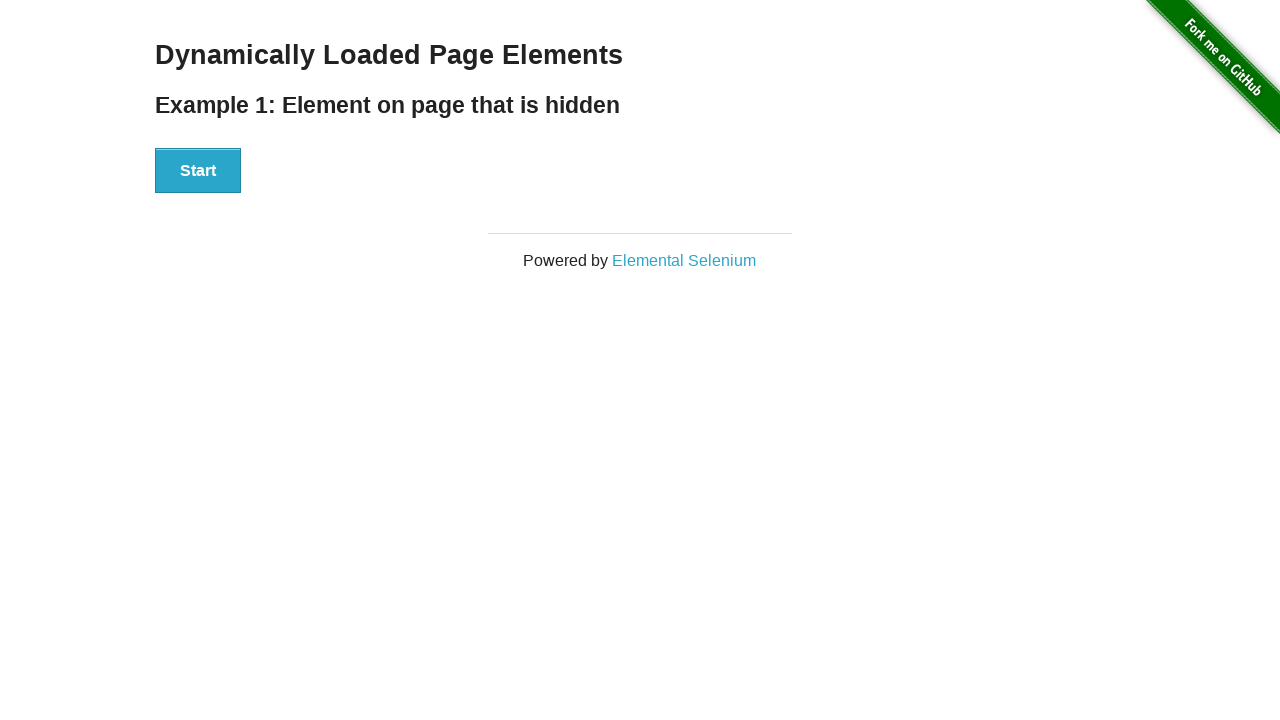

Clicked the Start button to initiate dynamic loading at (198, 171) on #start button
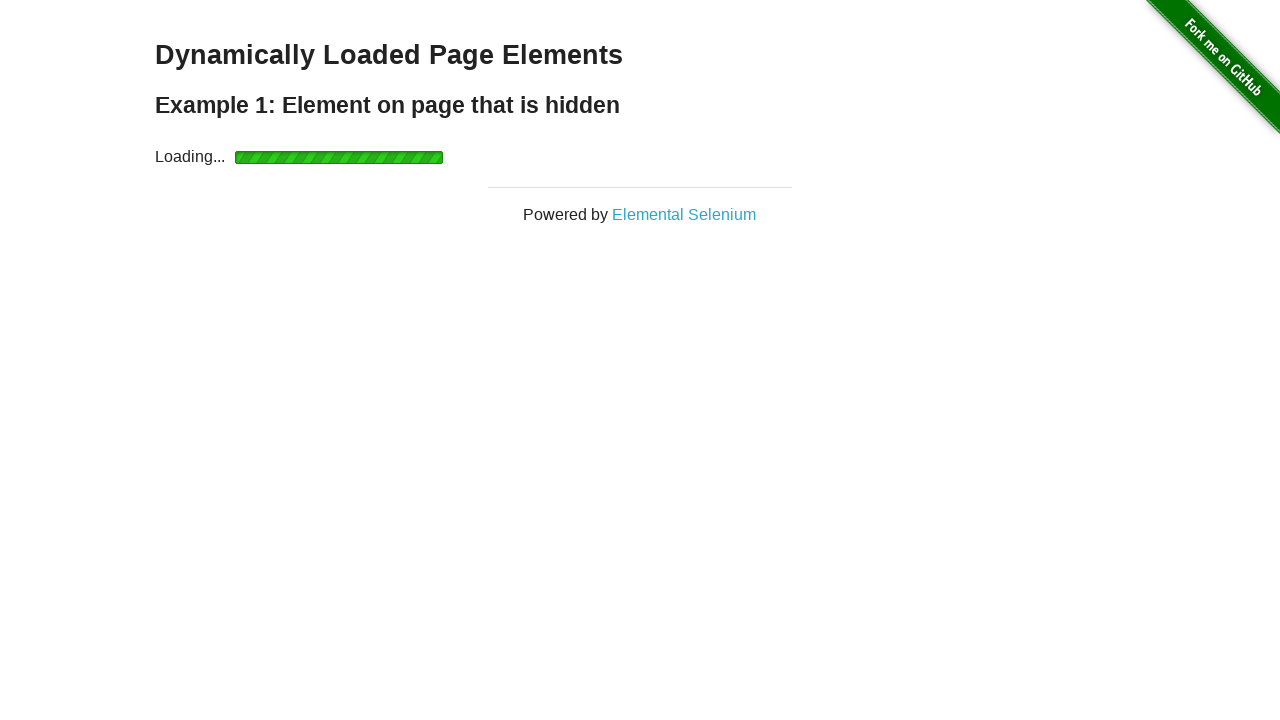

Finish element became visible after waiting for dynamic content to load
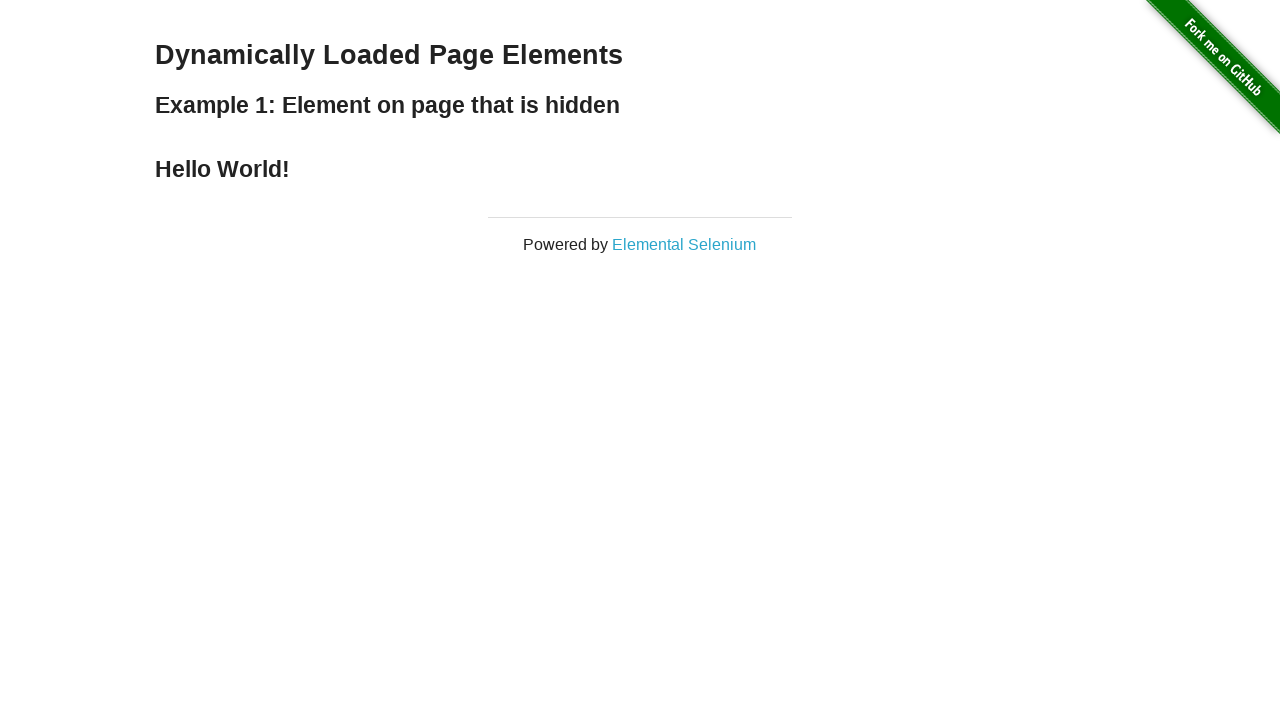

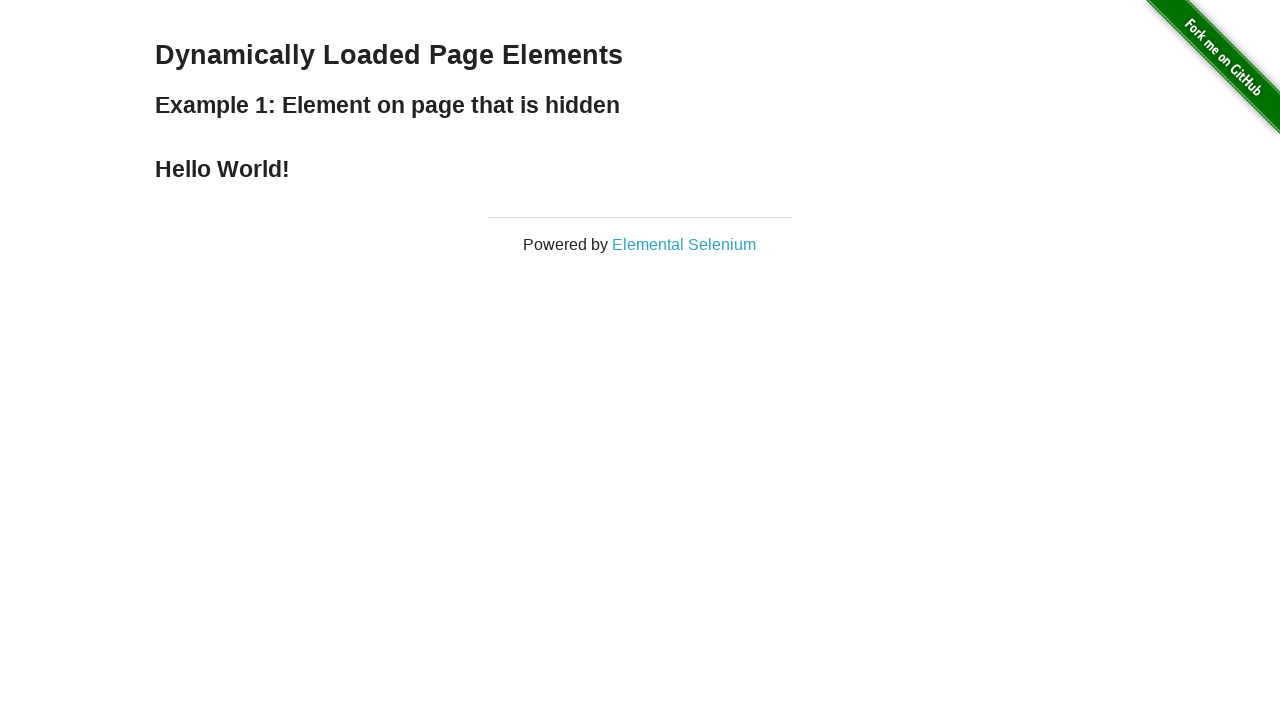